Navigates to a page, clicks on a link with a calculated number text, then fills out a form with personal information and submits it

Starting URL: http://suninjuly.github.io/find_link_text

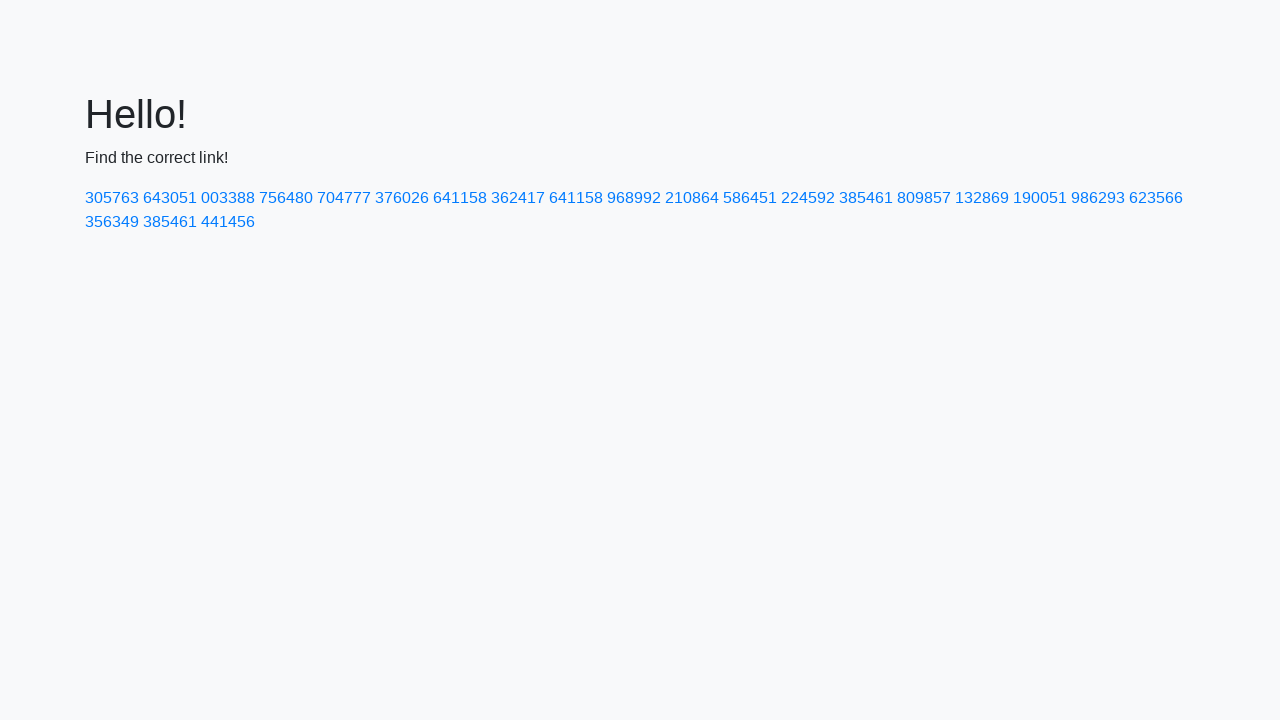

Clicked on link with calculated number text '224592' at (808, 198) on a:has-text('224592')
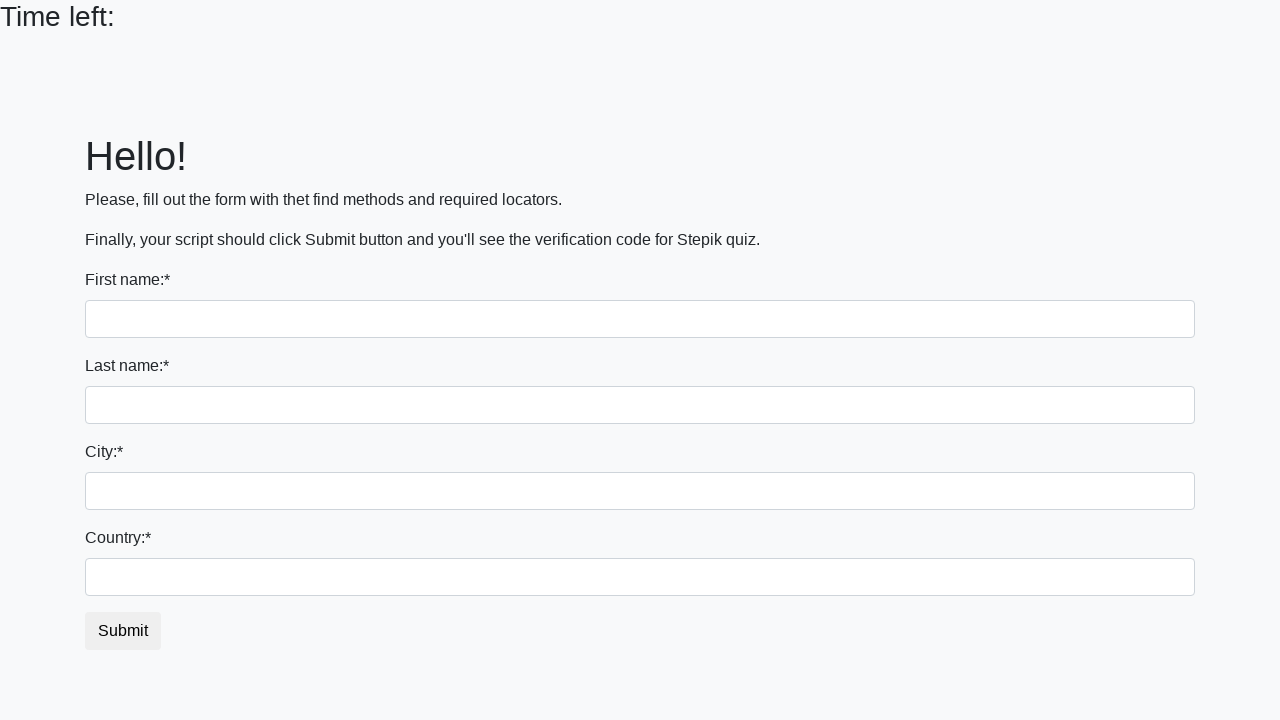

Filled first name field with 'Vitaly' on input:first-of-type
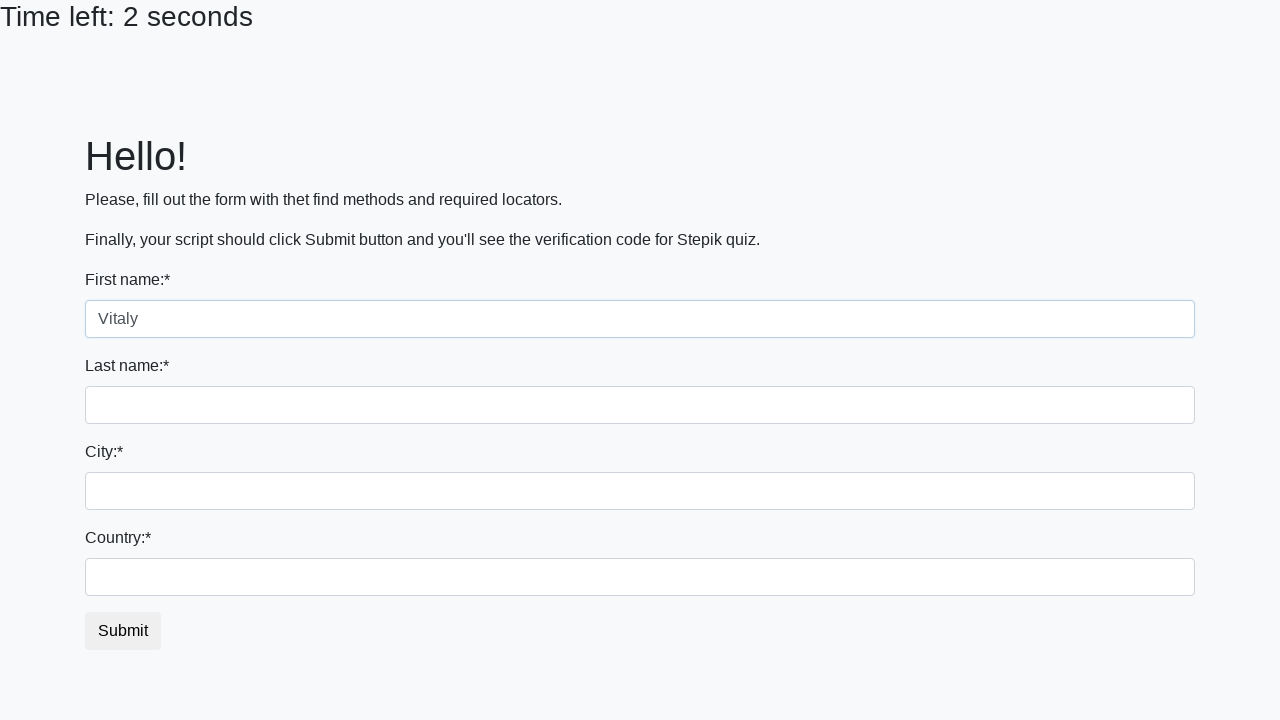

Filled last name field with 'Marin' on input[name='last_name']
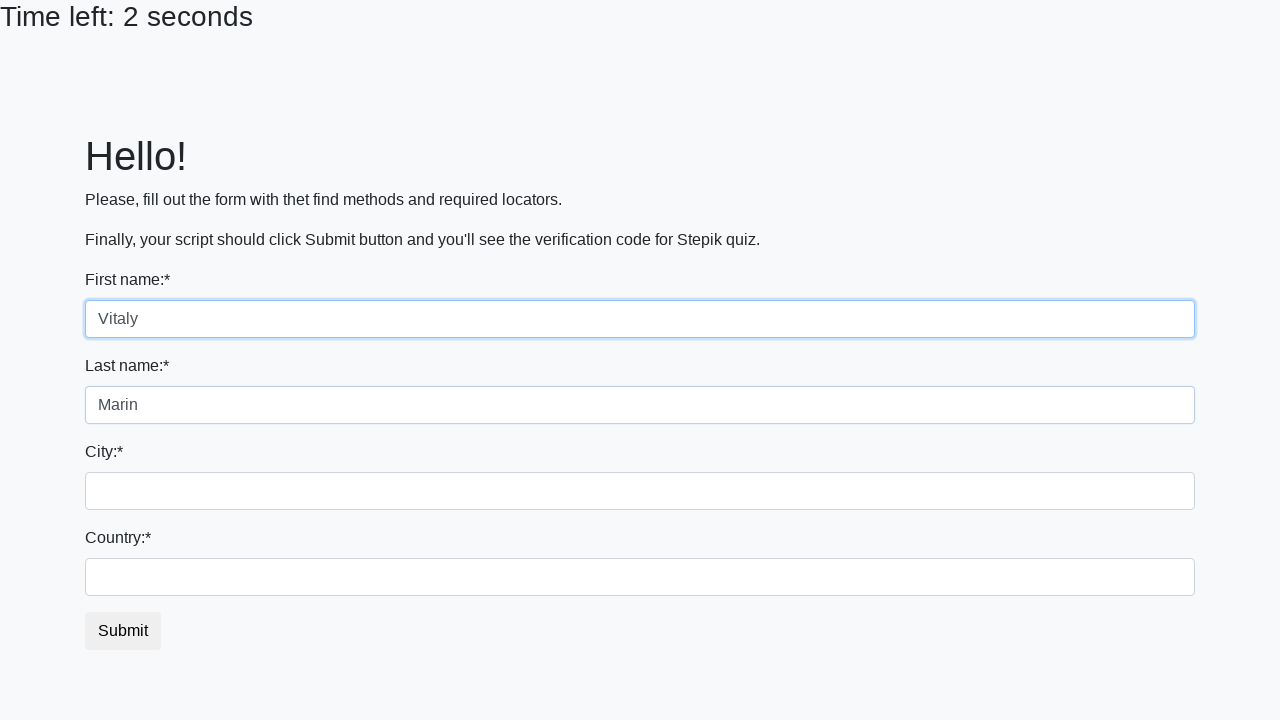

Filled city field with 'Omsk' on .city
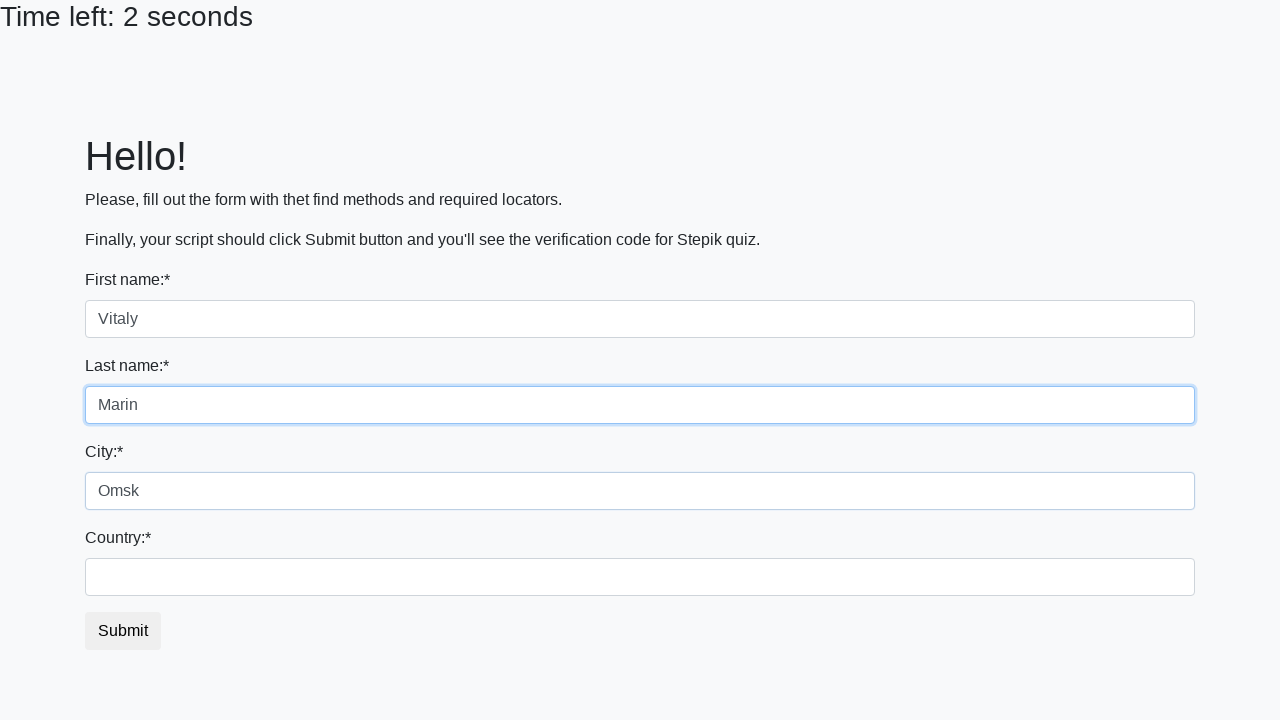

Filled country field with 'Russia' on #country
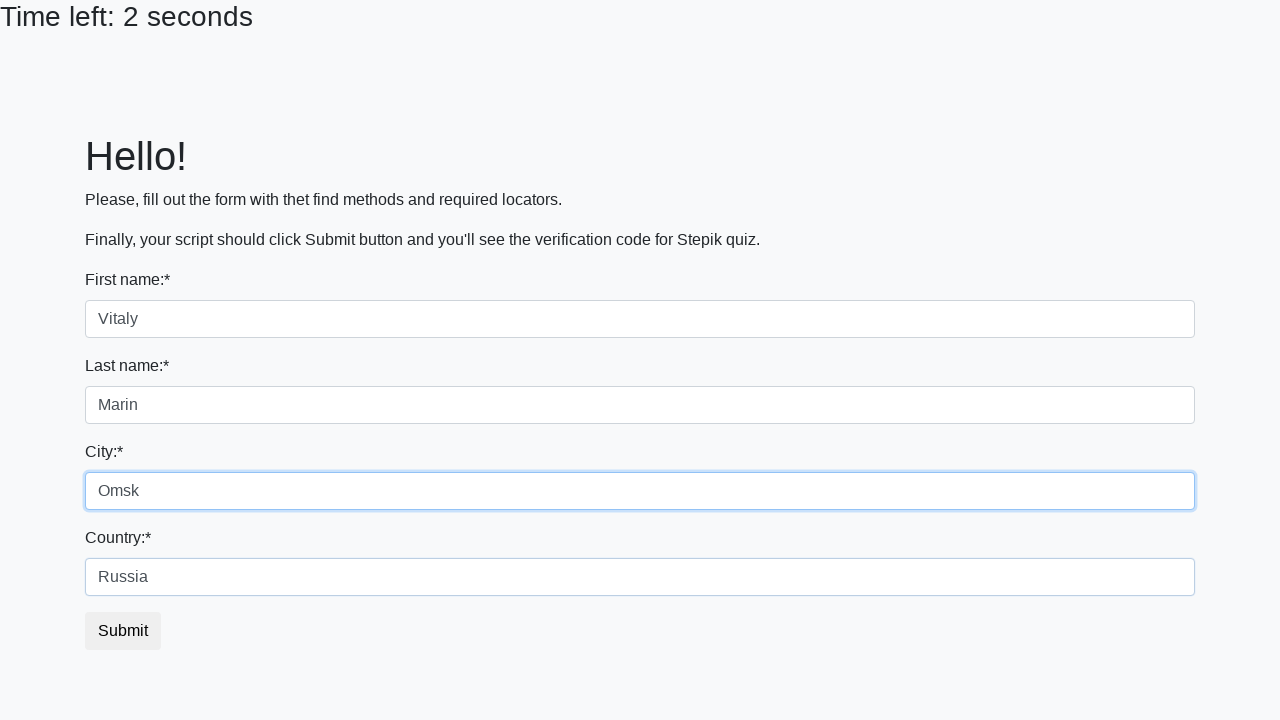

Clicked submit button to complete form submission at (123, 631) on button.btn
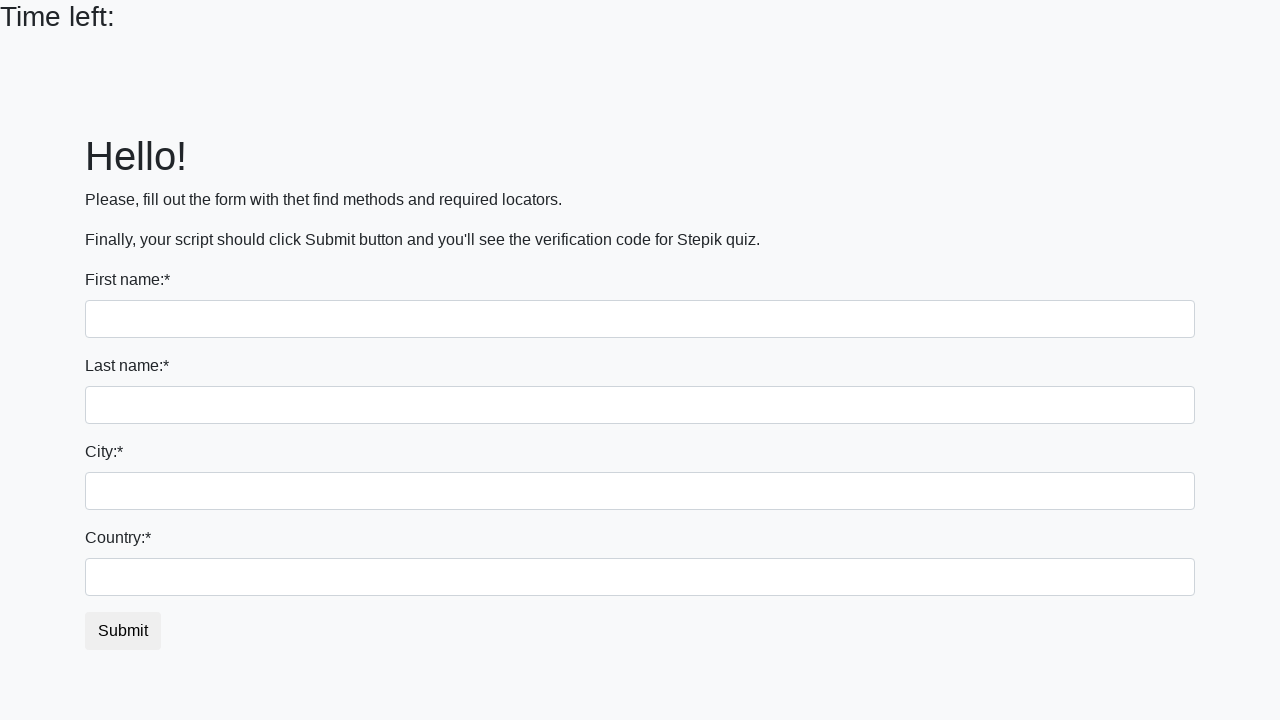

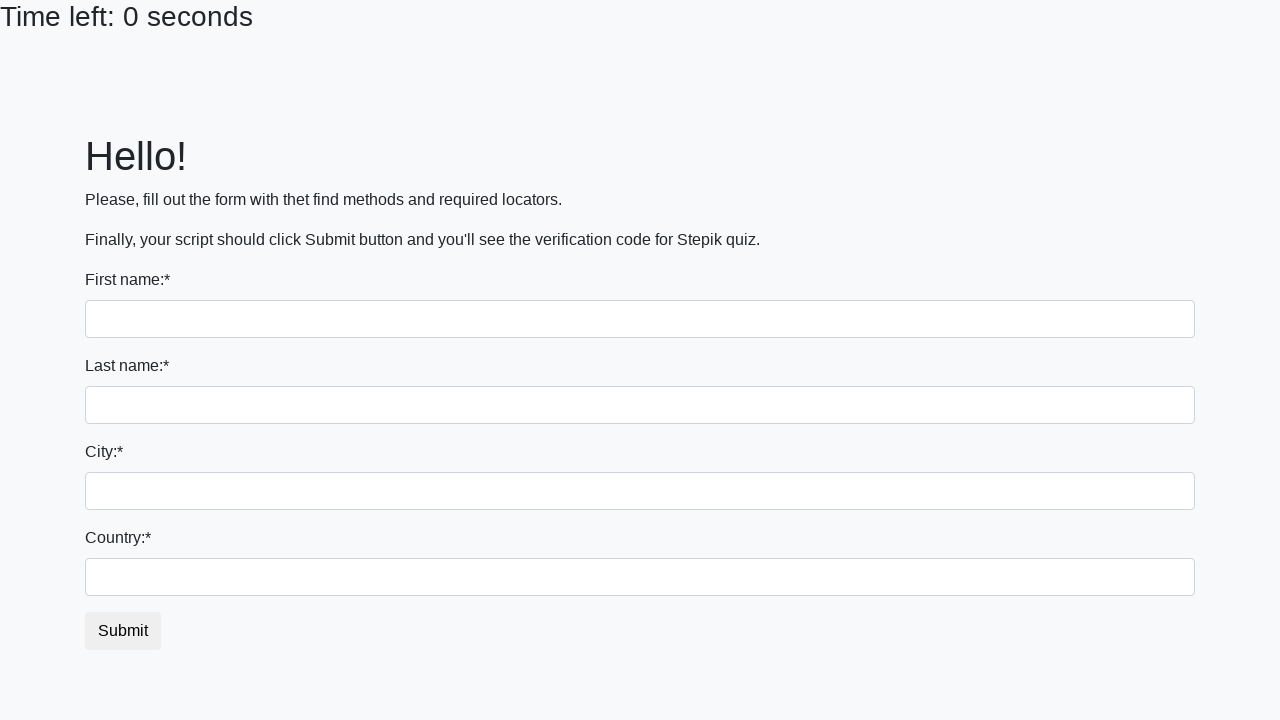